Tests that new todo items are appended to the bottom of the list by creating 3 items and verifying count display

Starting URL: https://demo.playwright.dev/todomvc

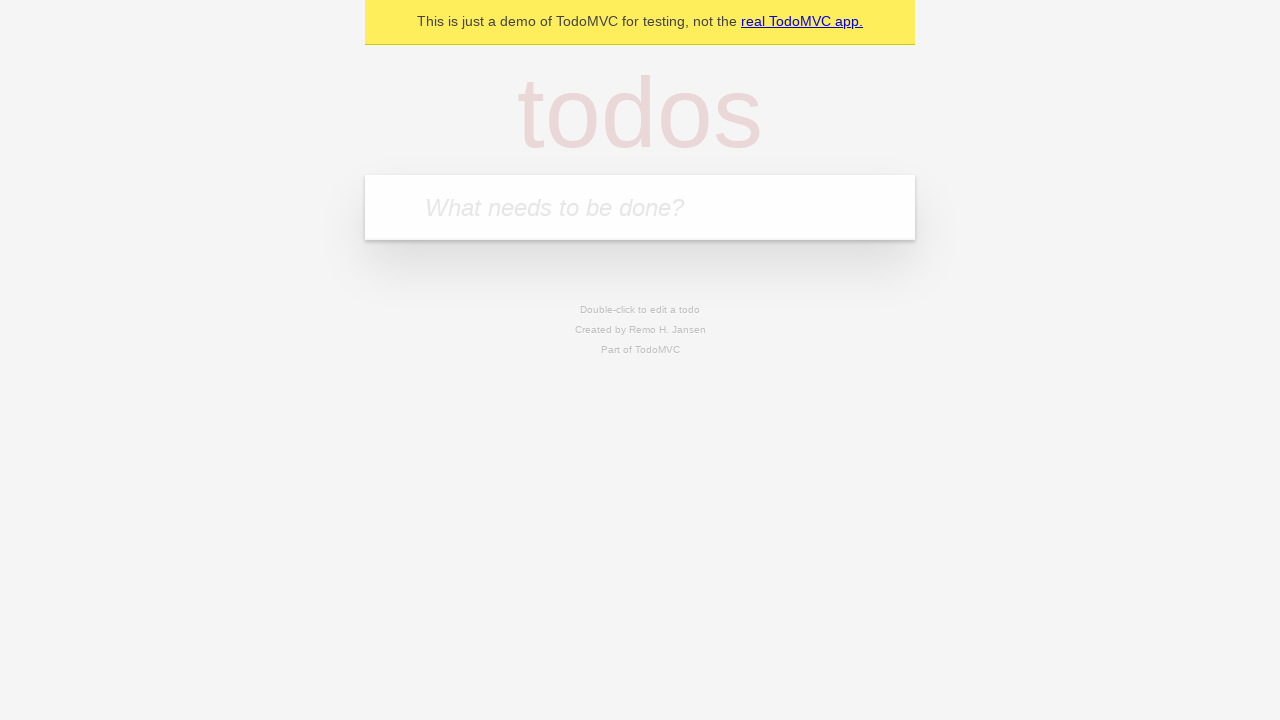

Located the 'What needs to be done?' input field
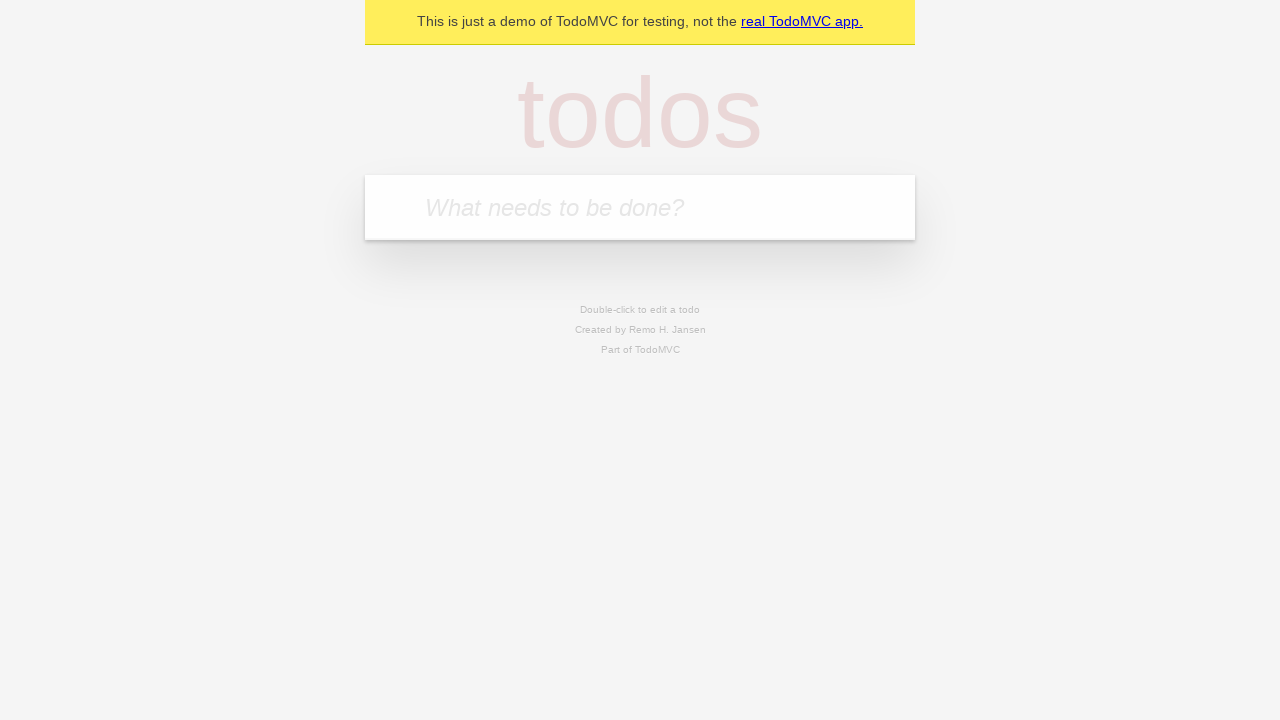

Filled input field with todo item: 'buy some cheese' on internal:attr=[placeholder="What needs to be done?"i]
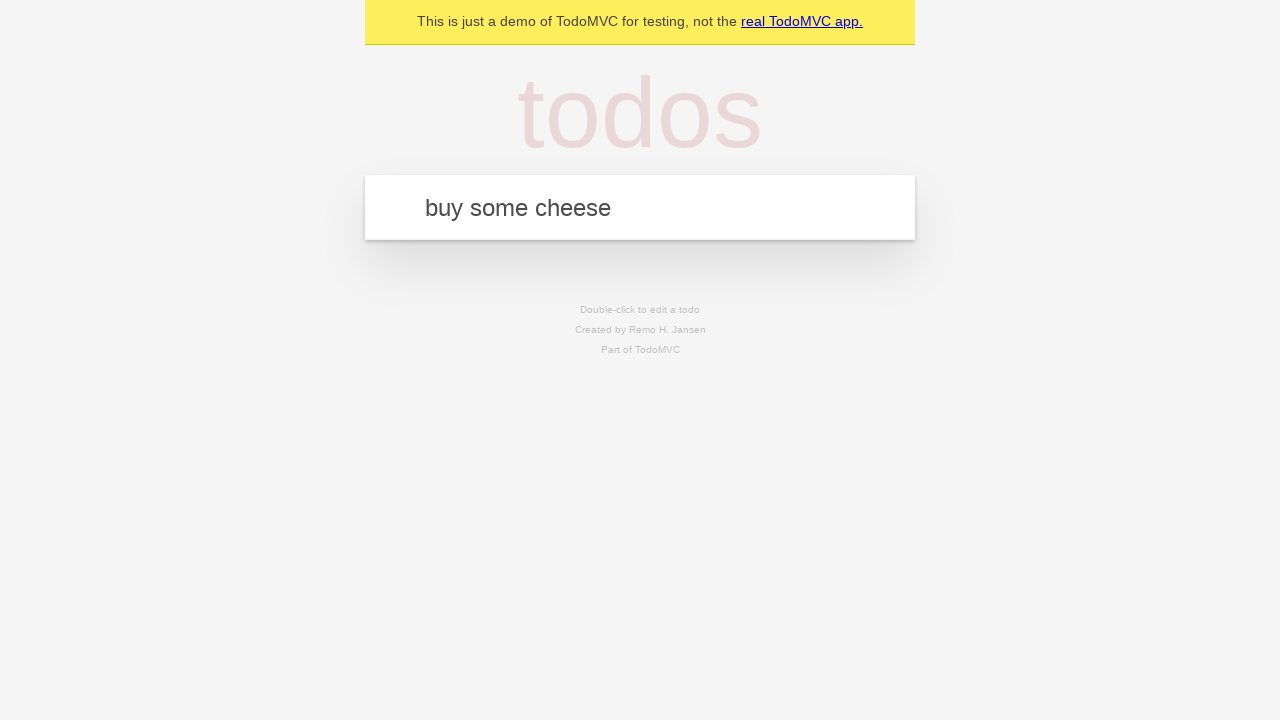

Pressed Enter to add todo item: 'buy some cheese' on internal:attr=[placeholder="What needs to be done?"i]
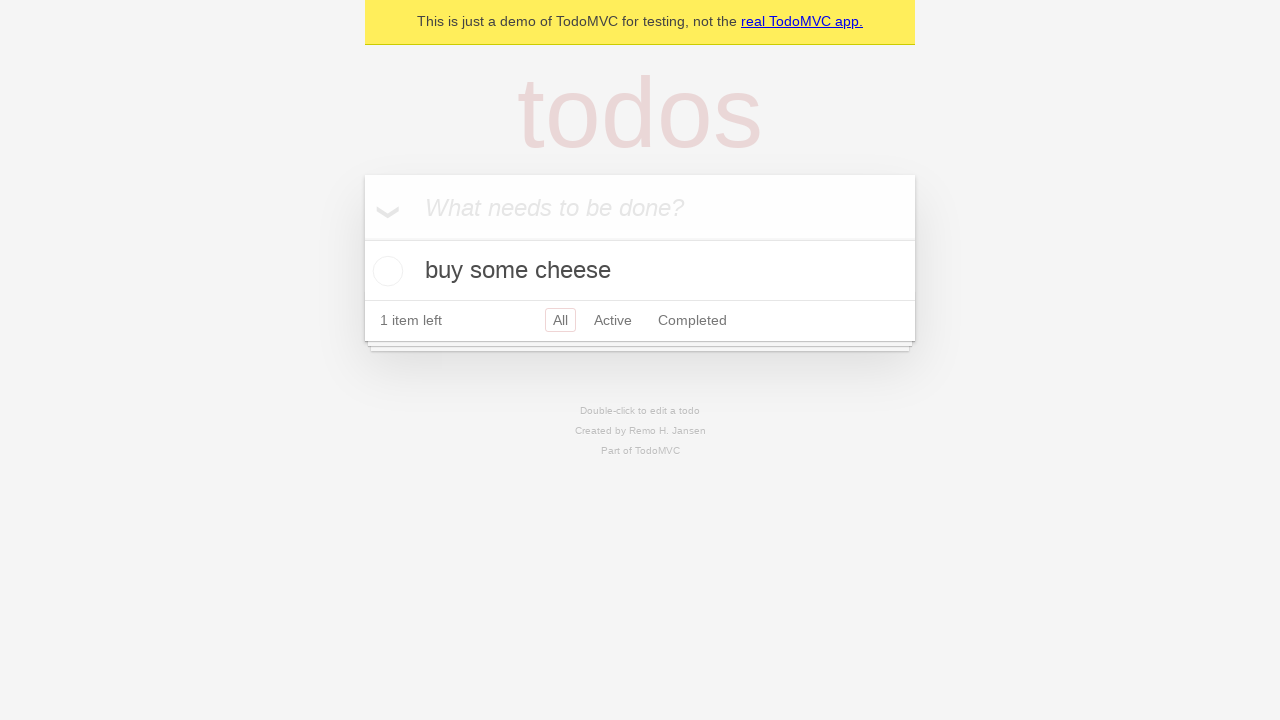

Filled input field with todo item: 'feed the cat' on internal:attr=[placeholder="What needs to be done?"i]
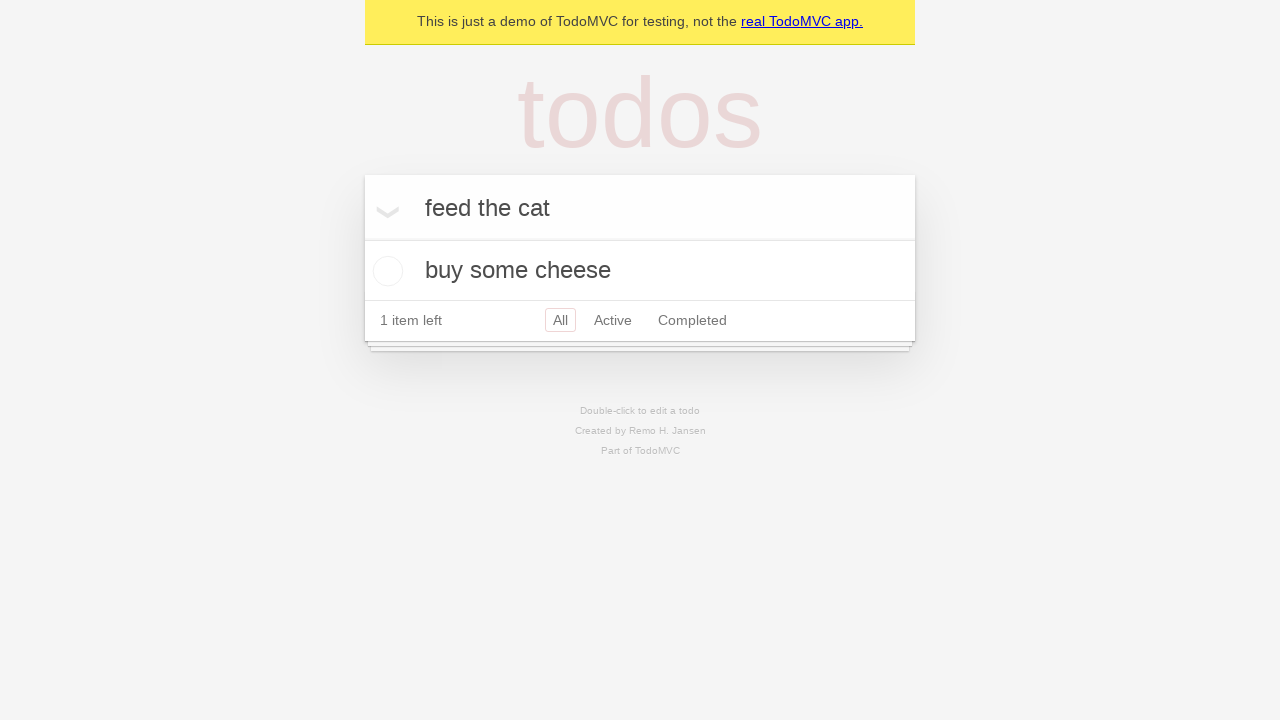

Pressed Enter to add todo item: 'feed the cat' on internal:attr=[placeholder="What needs to be done?"i]
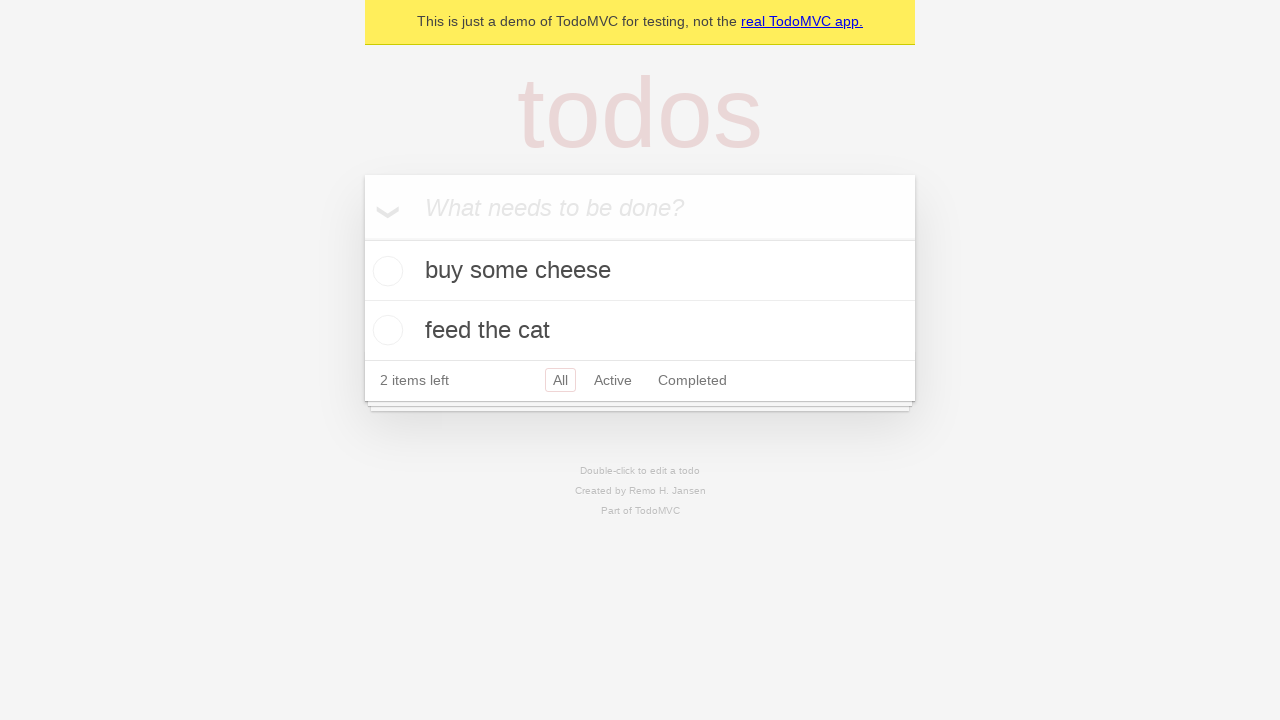

Filled input field with todo item: 'book a doctors appointment' on internal:attr=[placeholder="What needs to be done?"i]
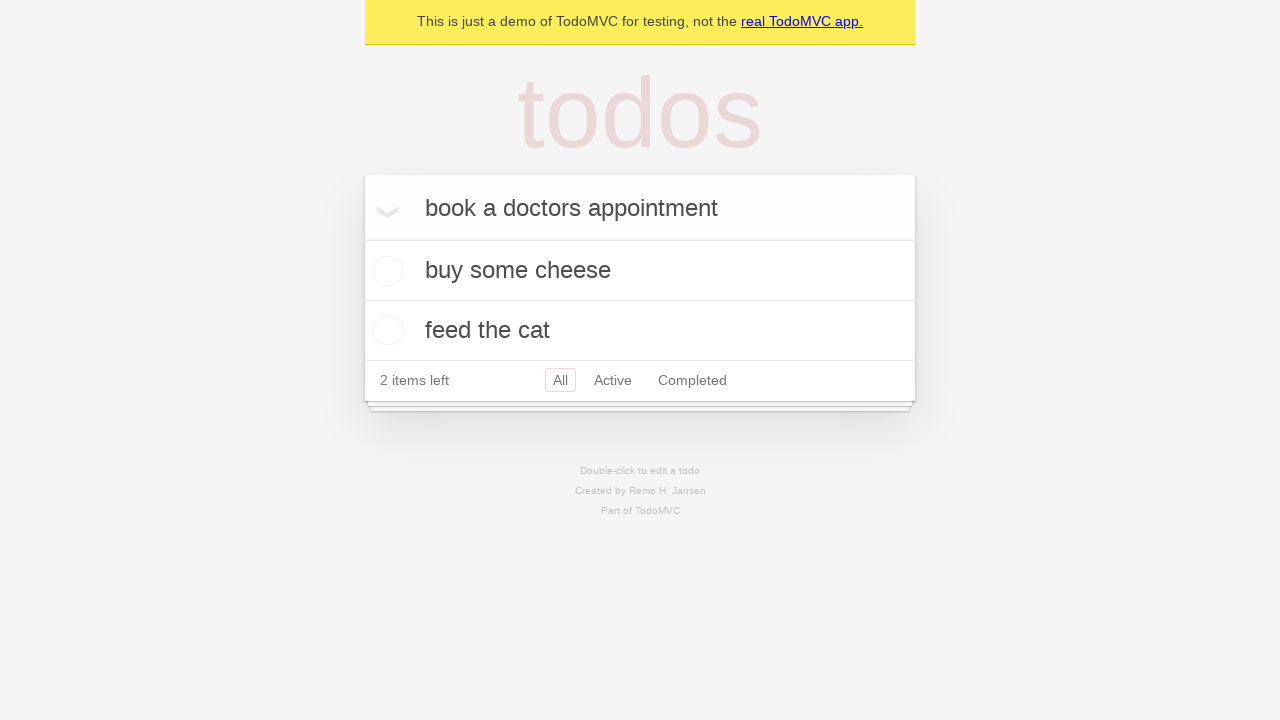

Pressed Enter to add todo item: 'book a doctors appointment' on internal:attr=[placeholder="What needs to be done?"i]
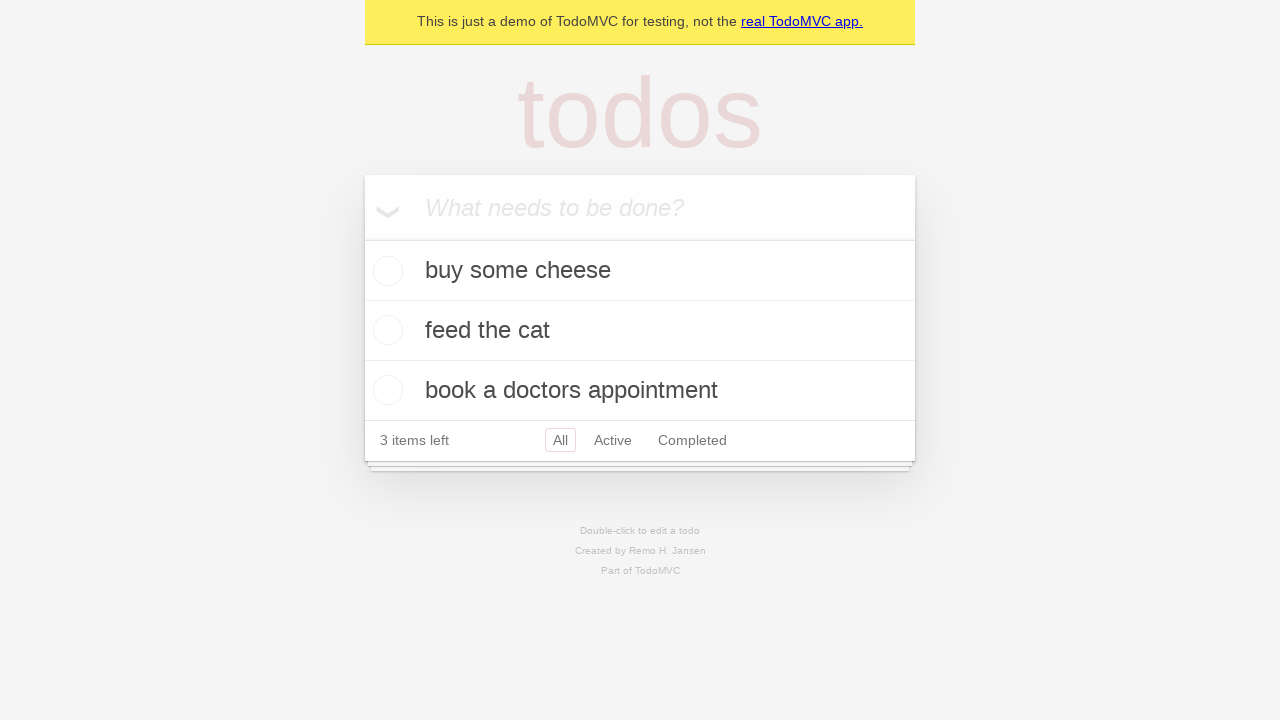

Todo count element loaded
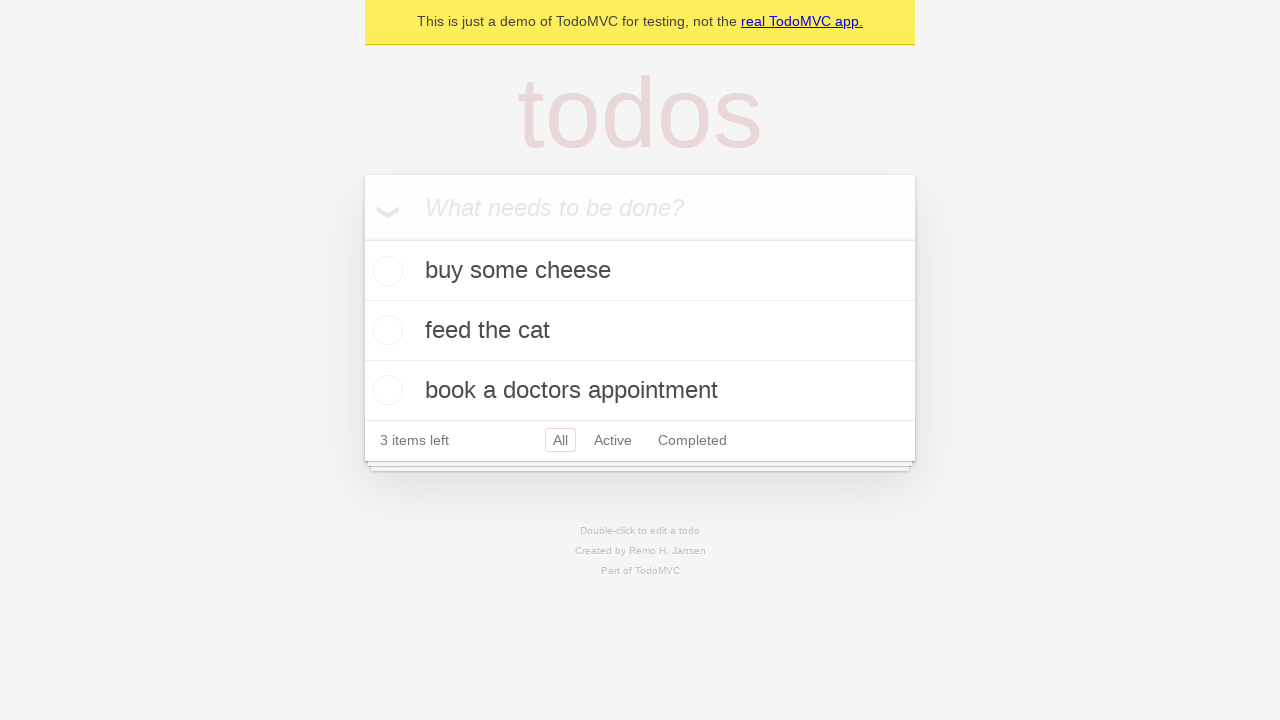

All 3 todo items successfully loaded in the list
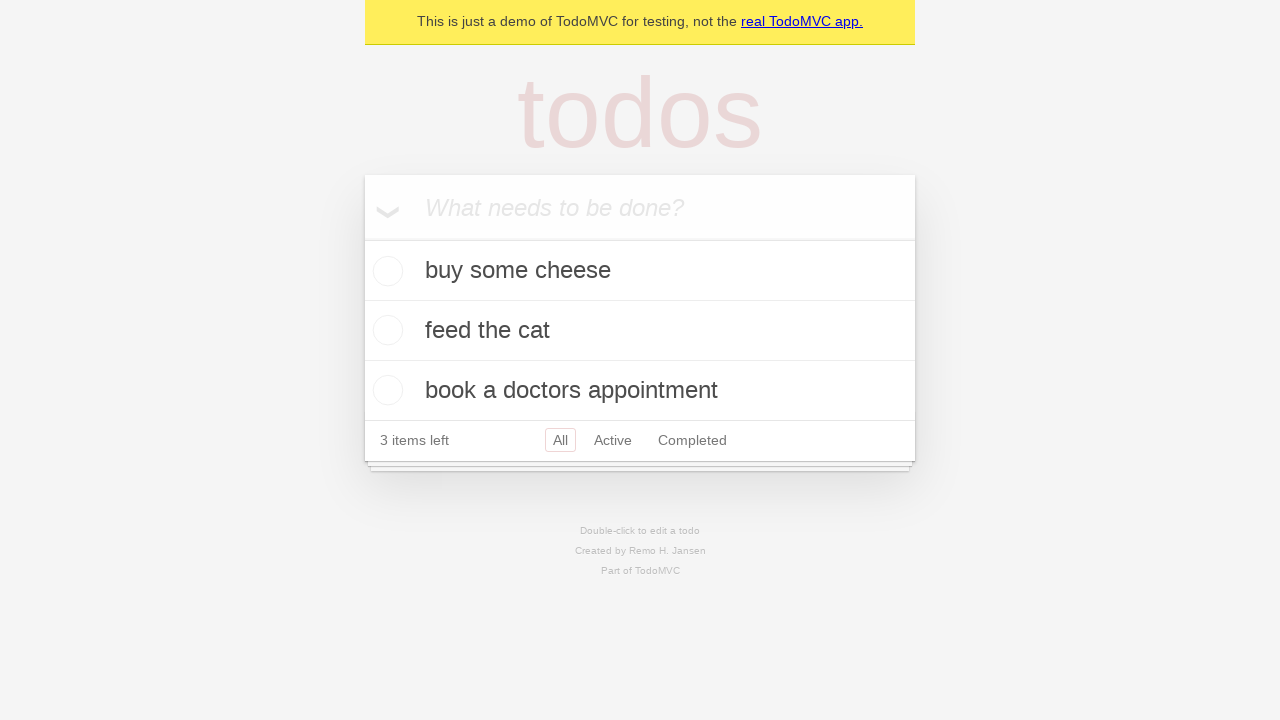

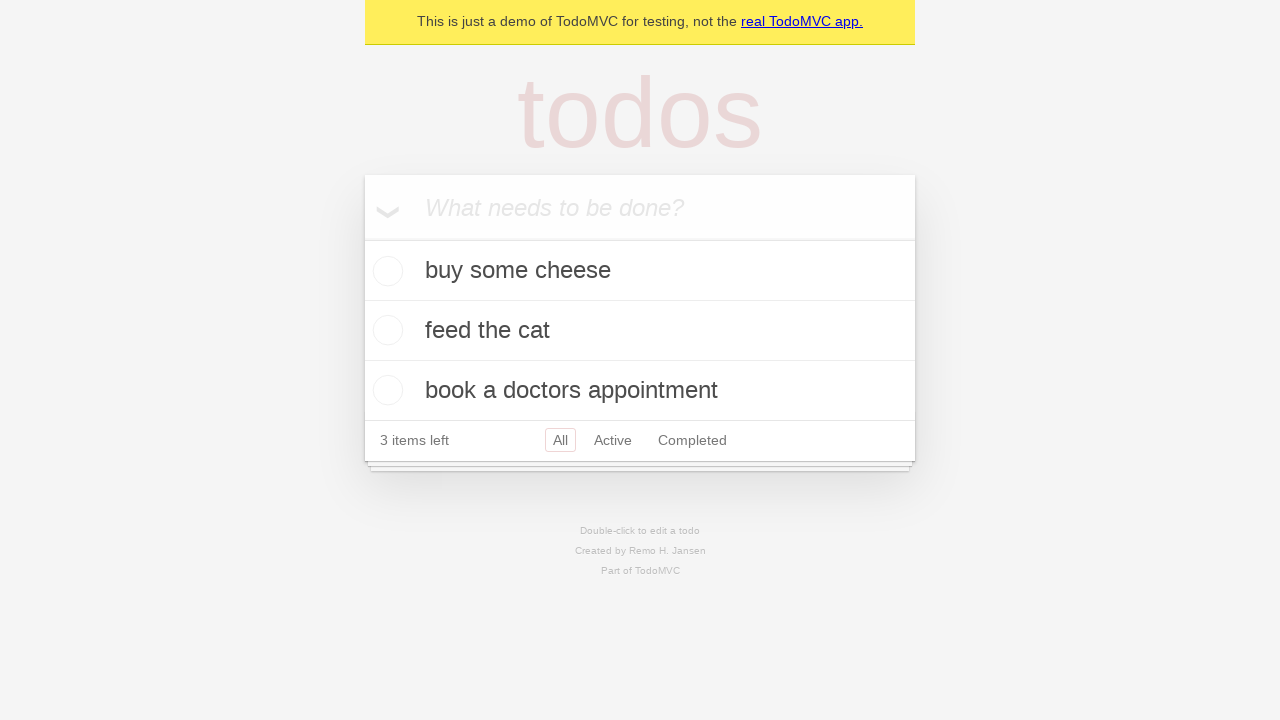